Tests calendar date picker functionality by selecting various dates (including invalid dates to test validation), clicking on the date field, navigating through months, and selecting specific days.

Starting URL: http://seleniumpractise.blogspot.com/2016/08/how-to-handle-calendar-in-selenium.html

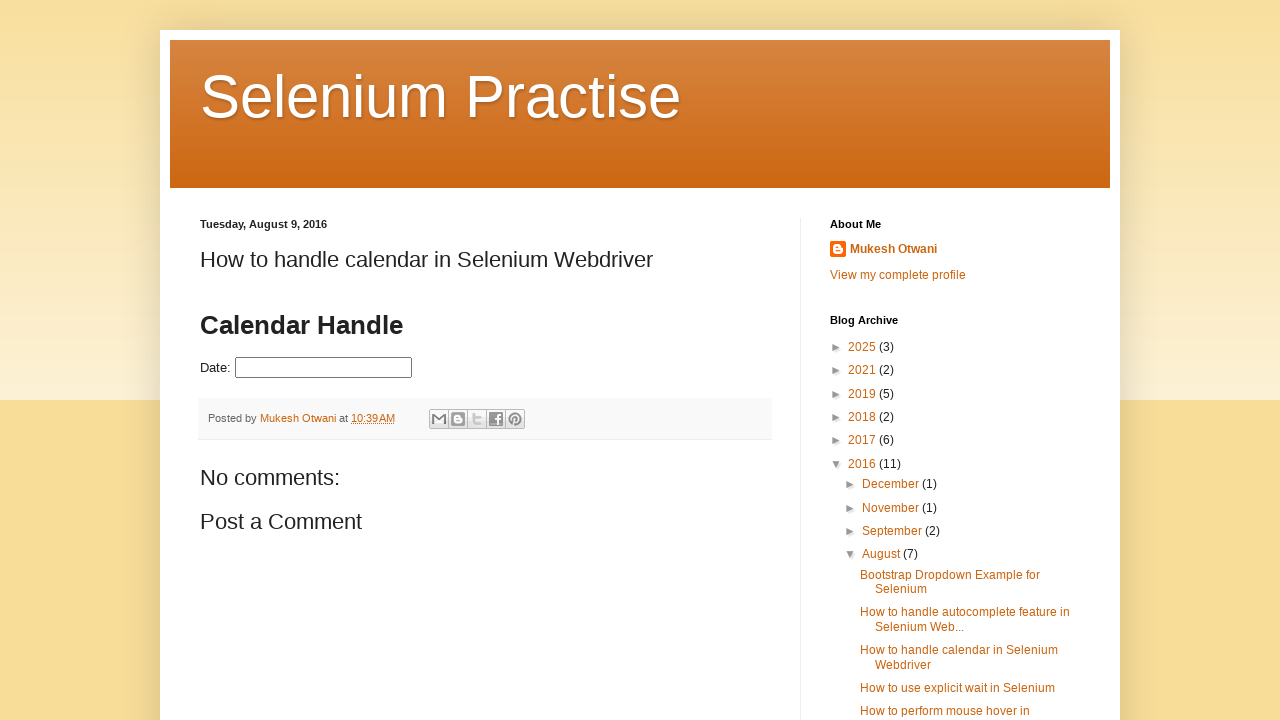

Clicked on the date picker input field at (324, 368) on input#datepicker
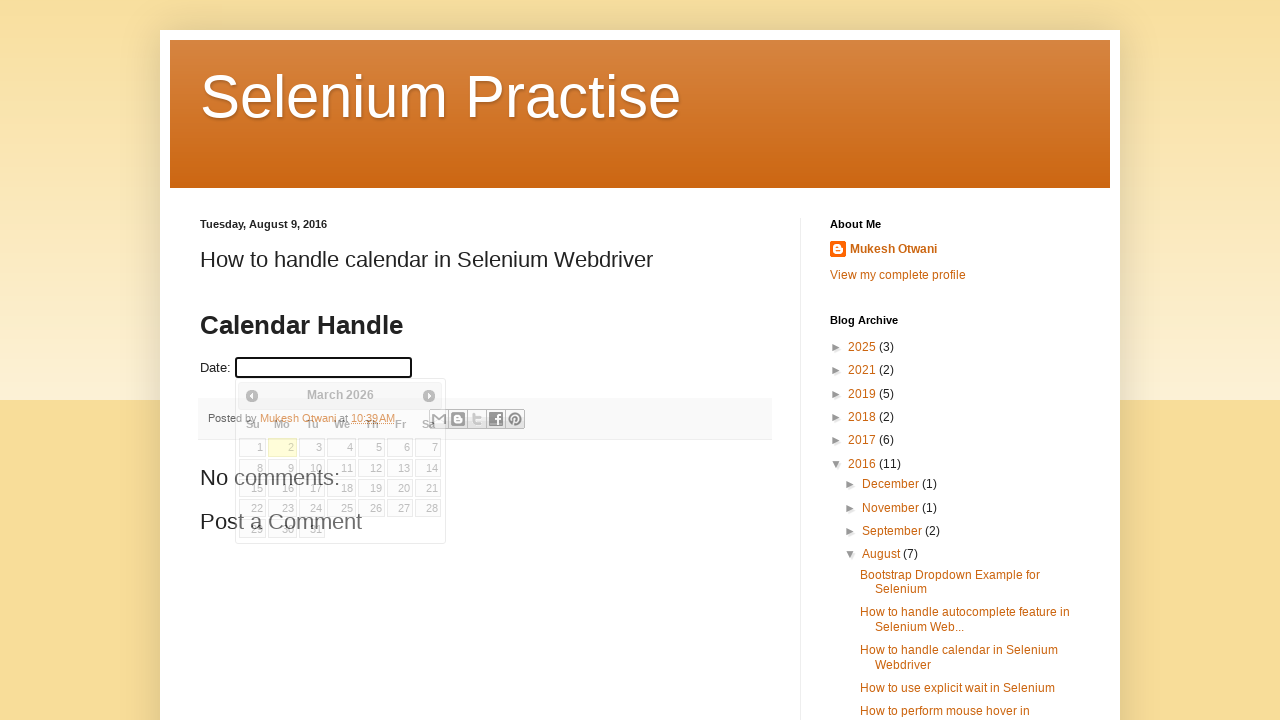

Calendar date picker appeared
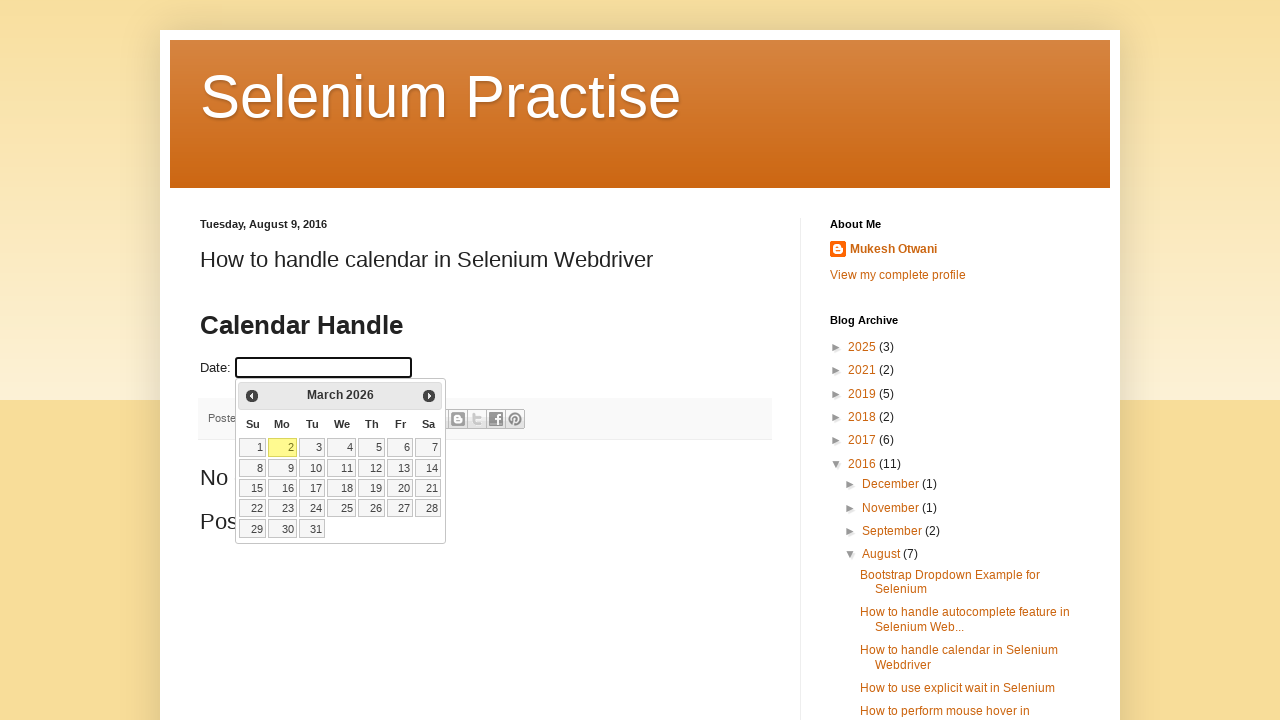

Navigated to previous month (currently March 2026) at (252, 396) on .ui-icon-circle-triangle-w
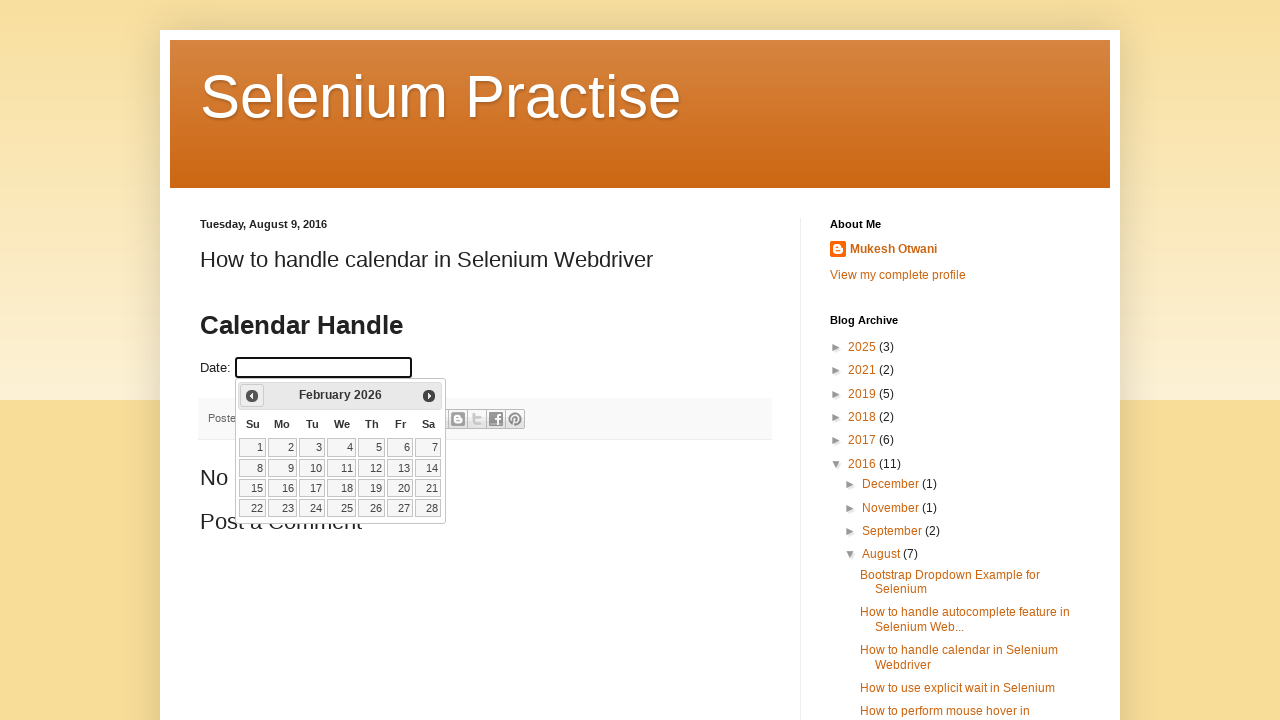

Navigated to previous month (currently February 2026) at (252, 396) on .ui-icon-circle-triangle-w
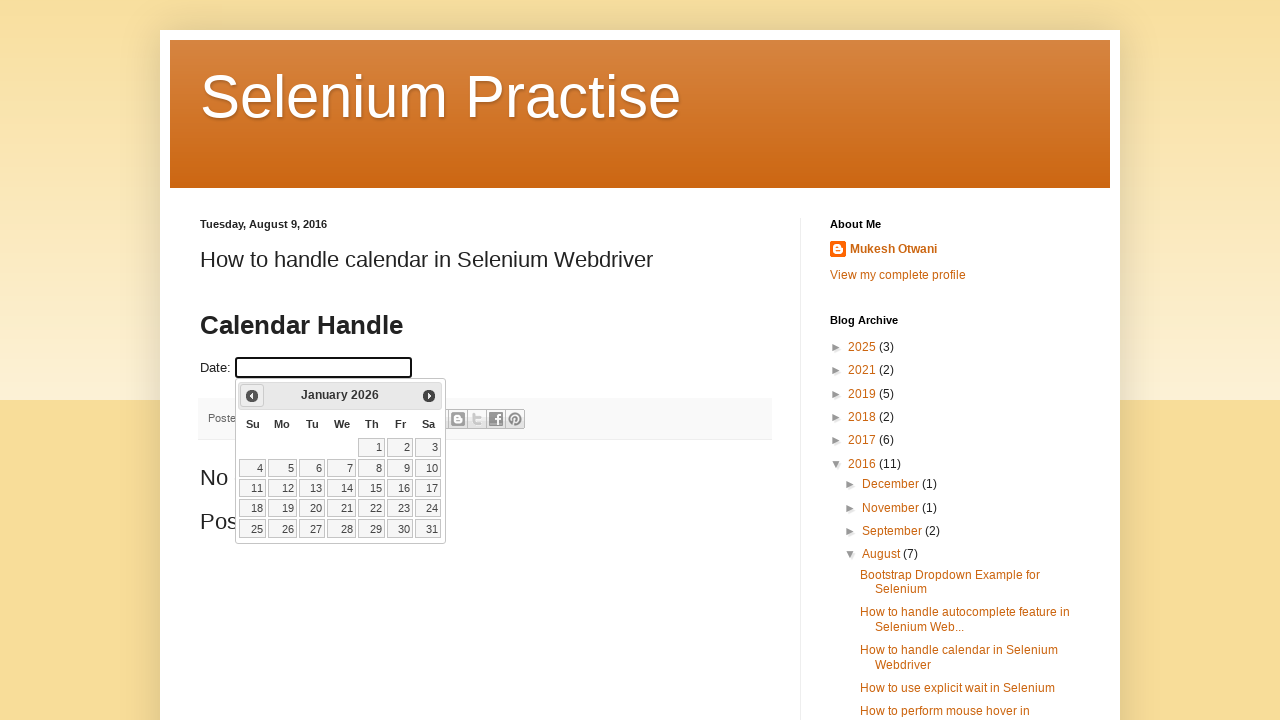

Navigated to previous month (currently January 2026) at (252, 396) on .ui-icon-circle-triangle-w
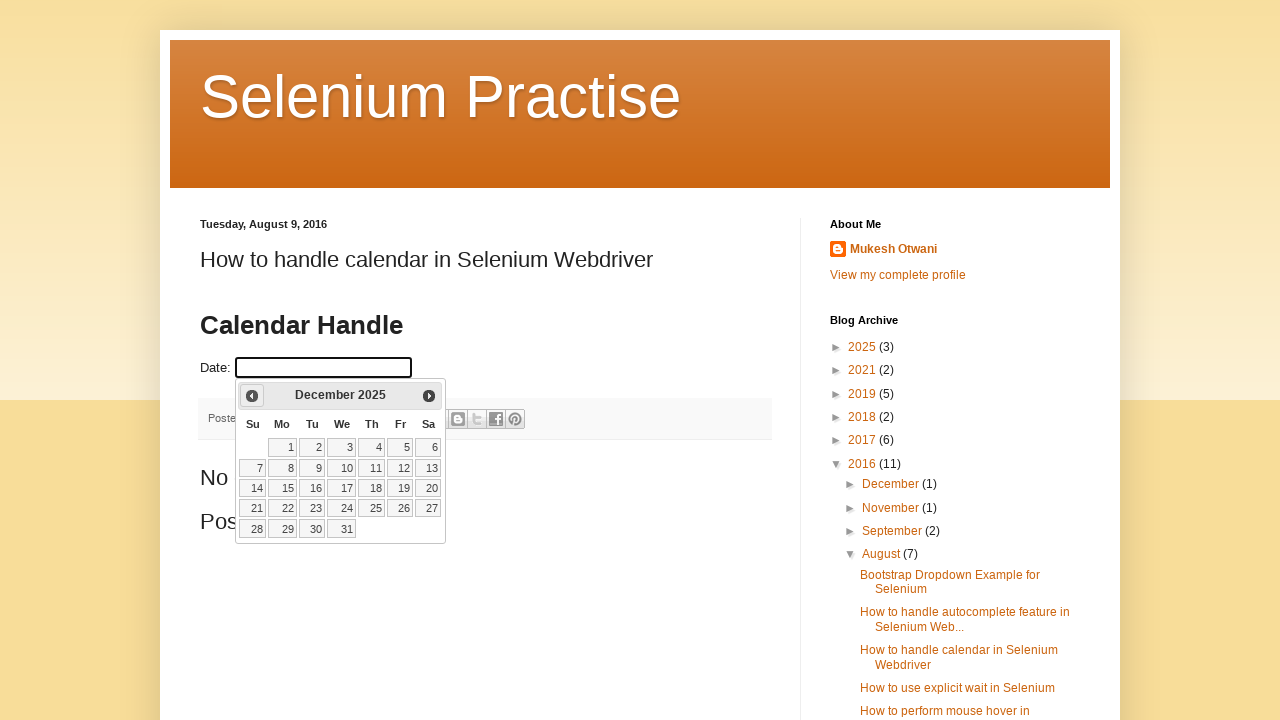

Navigated to previous month (currently December 2025) at (252, 396) on .ui-icon-circle-triangle-w
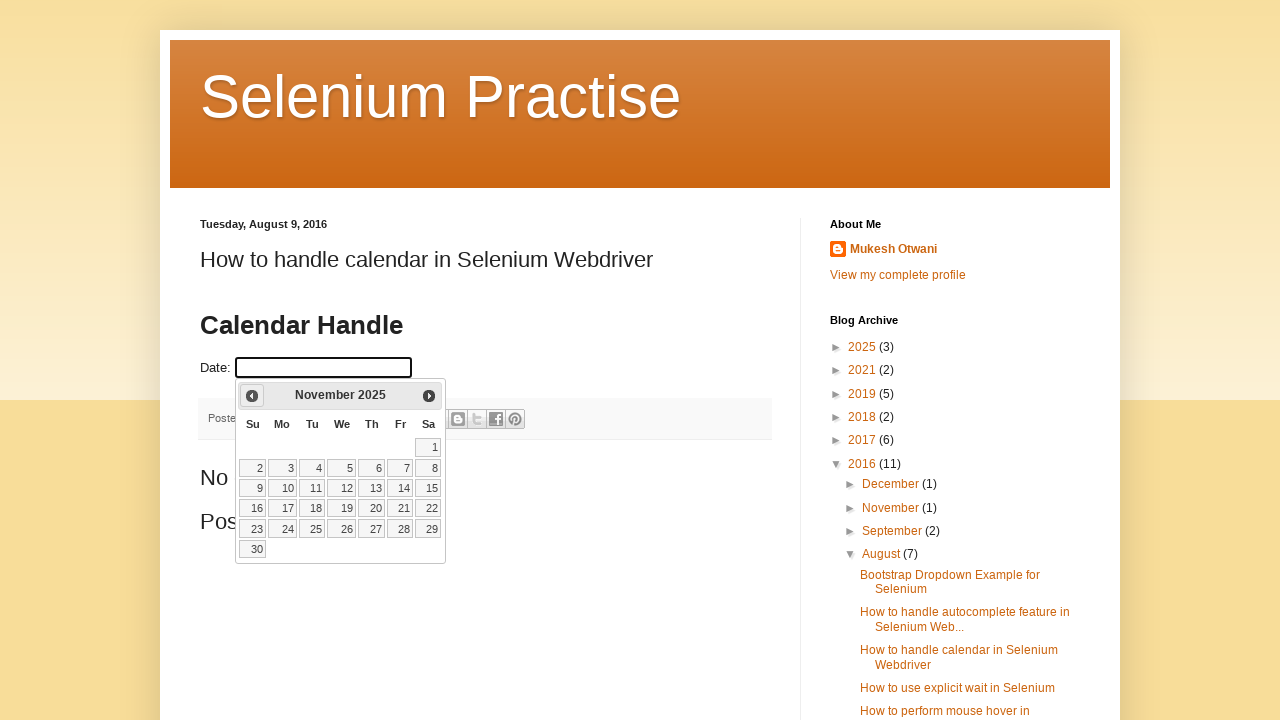

Navigated to previous month (currently November 2025) at (252, 396) on .ui-icon-circle-triangle-w
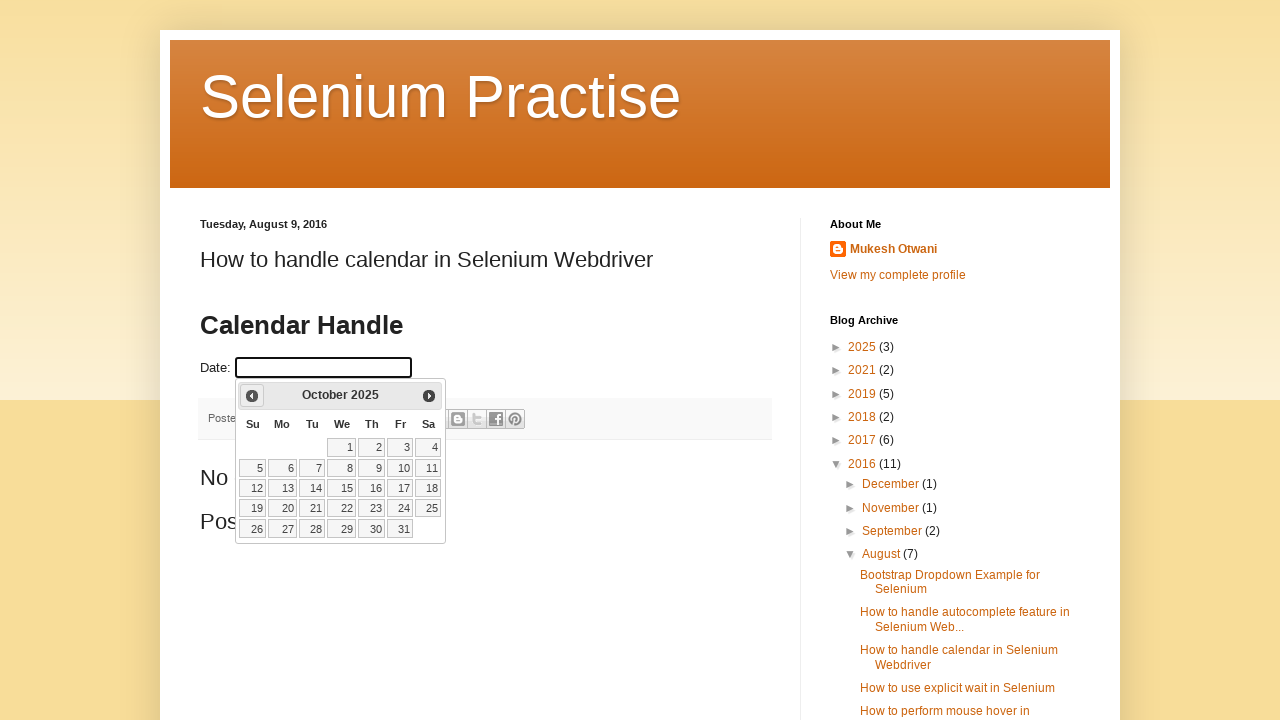

Navigated to previous month (currently October 2025) at (252, 396) on .ui-icon-circle-triangle-w
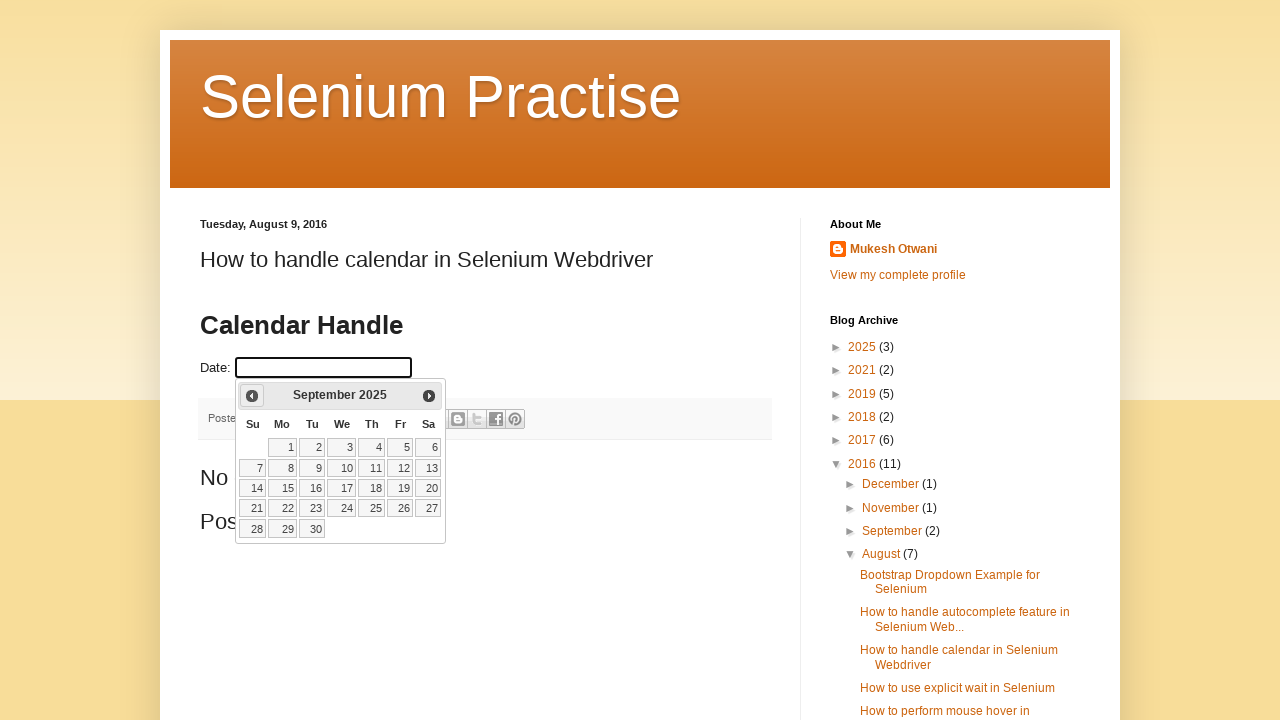

Navigated to previous month (currently September 2025) at (252, 396) on .ui-icon-circle-triangle-w
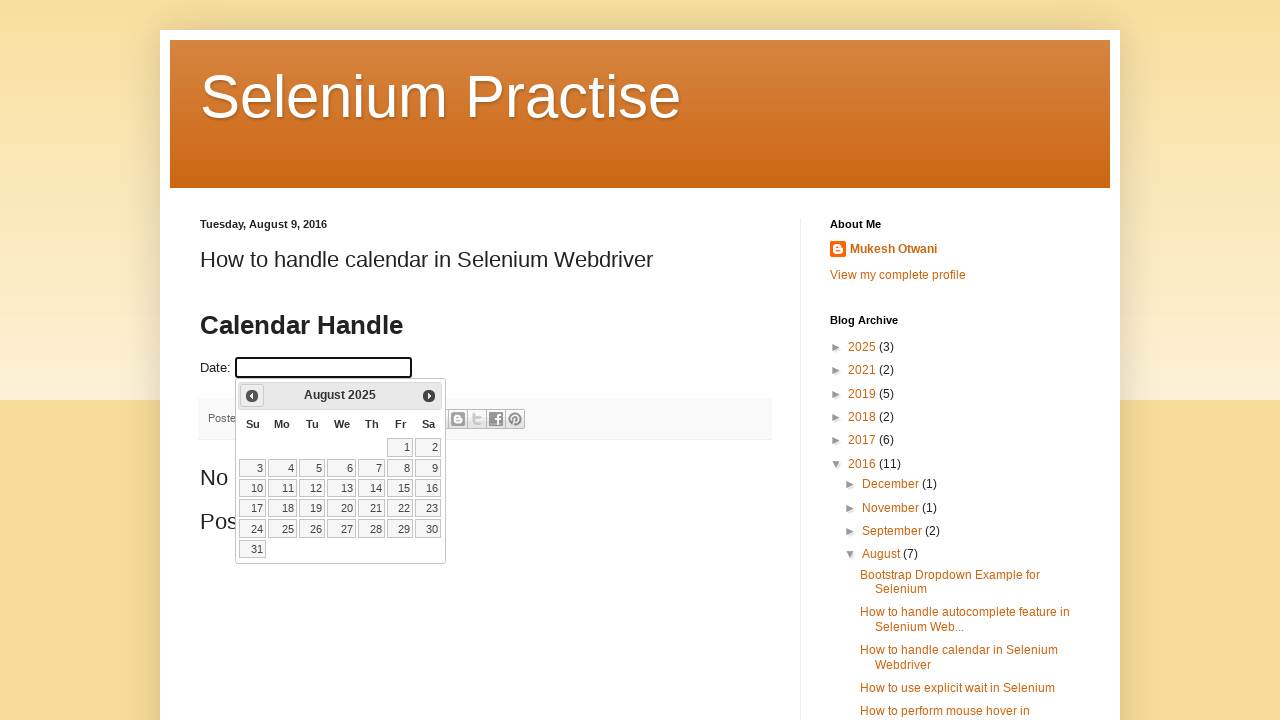

Navigated to previous month (currently August 2025) at (252, 396) on .ui-icon-circle-triangle-w
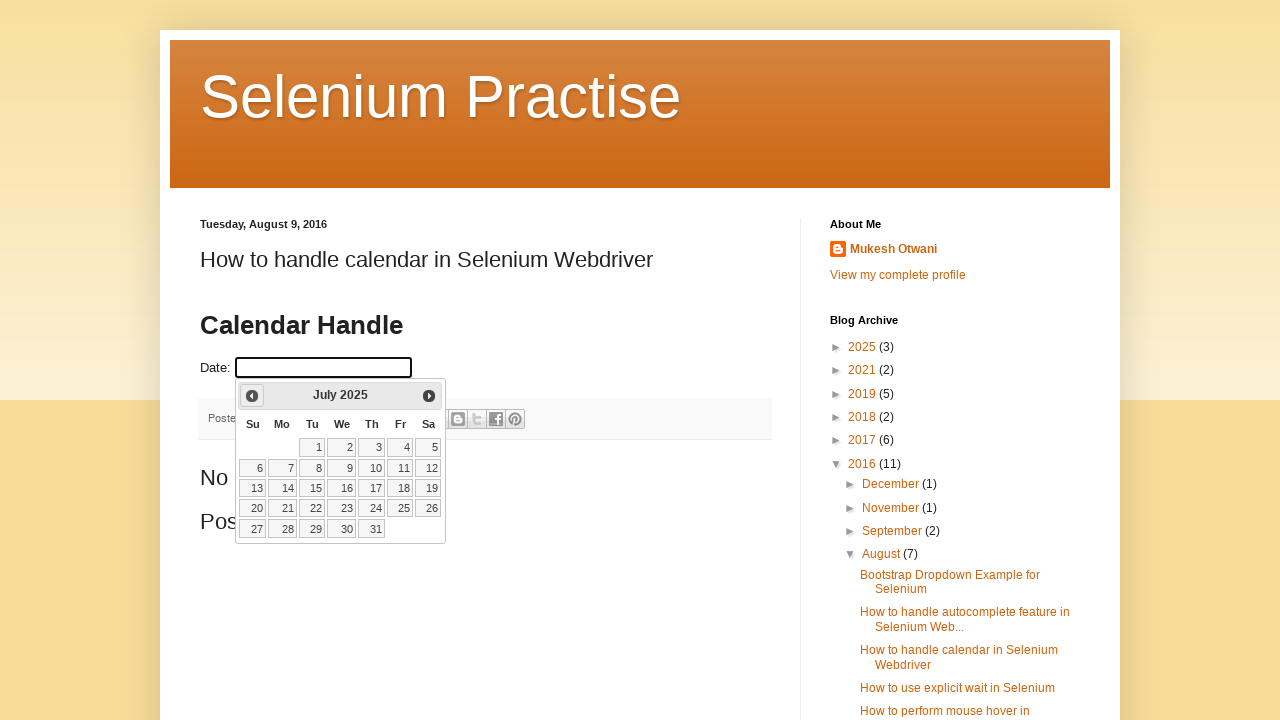

Navigated to previous month (currently July 2025) at (252, 396) on .ui-icon-circle-triangle-w
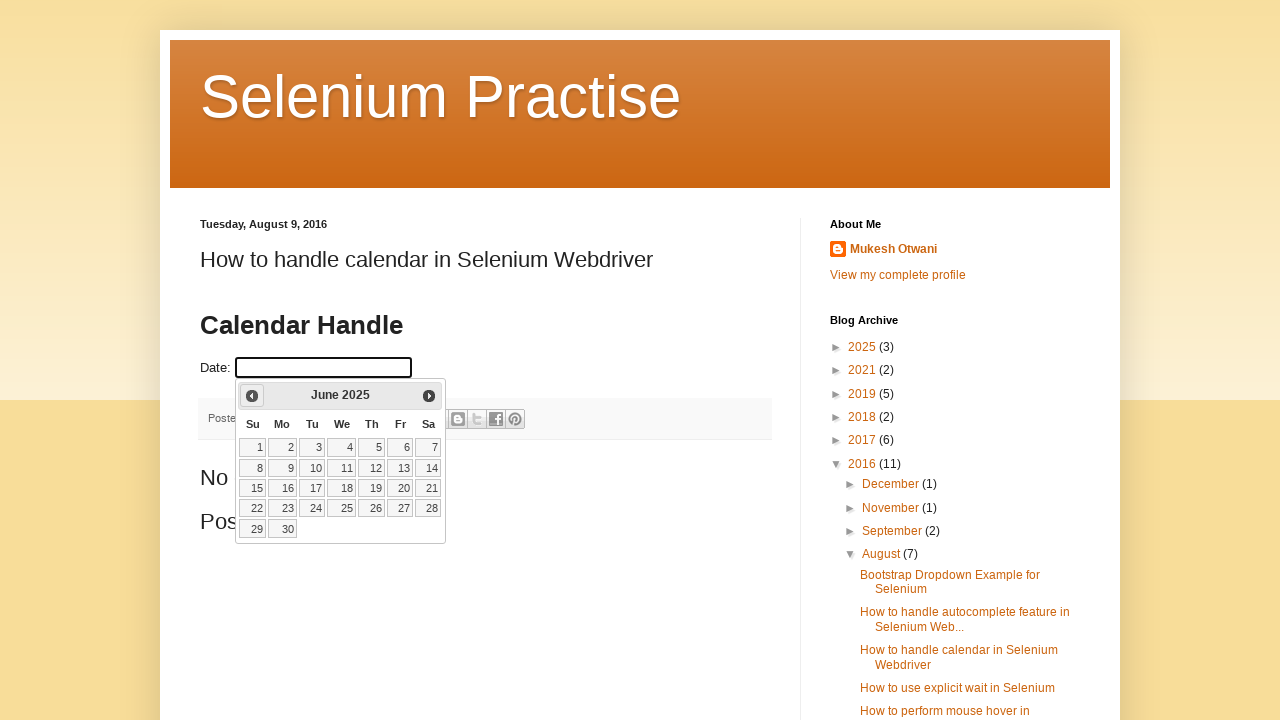

Navigated to previous month (currently June 2025) at (252, 396) on .ui-icon-circle-triangle-w
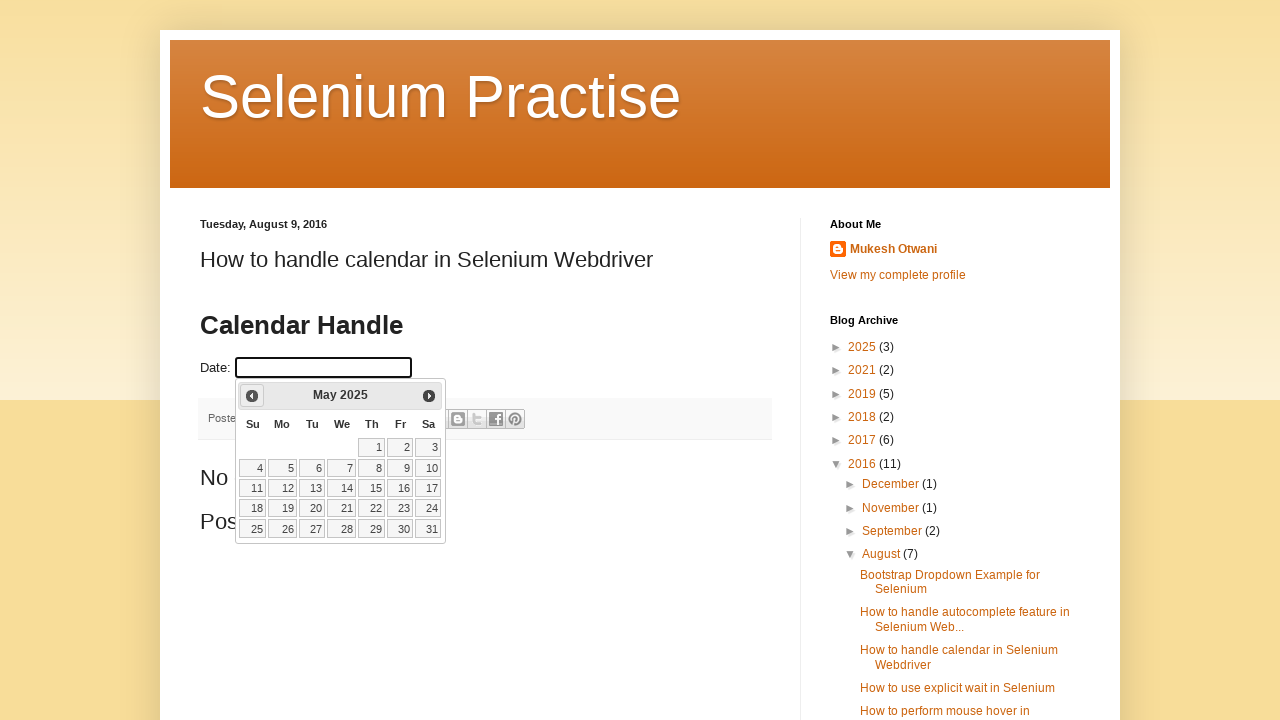

Navigated to previous month (currently May 2025) at (252, 396) on .ui-icon-circle-triangle-w
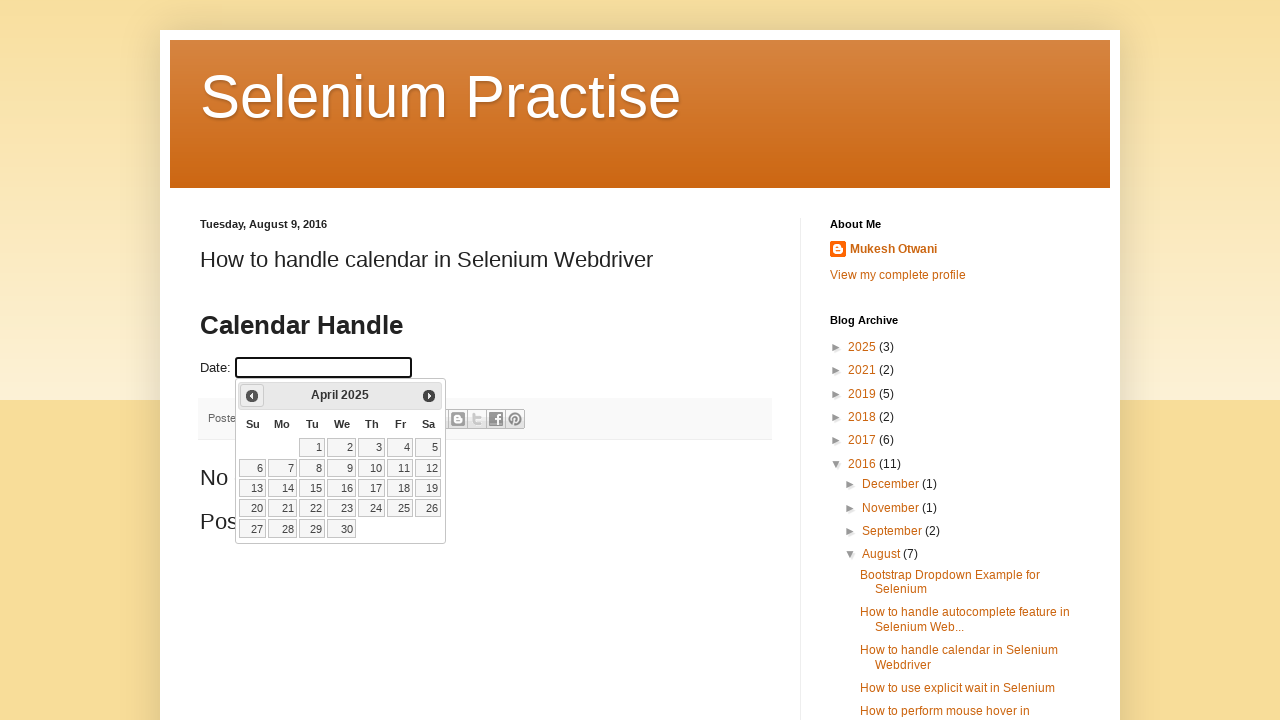

Navigated to previous month (currently April 2025) at (252, 396) on .ui-icon-circle-triangle-w
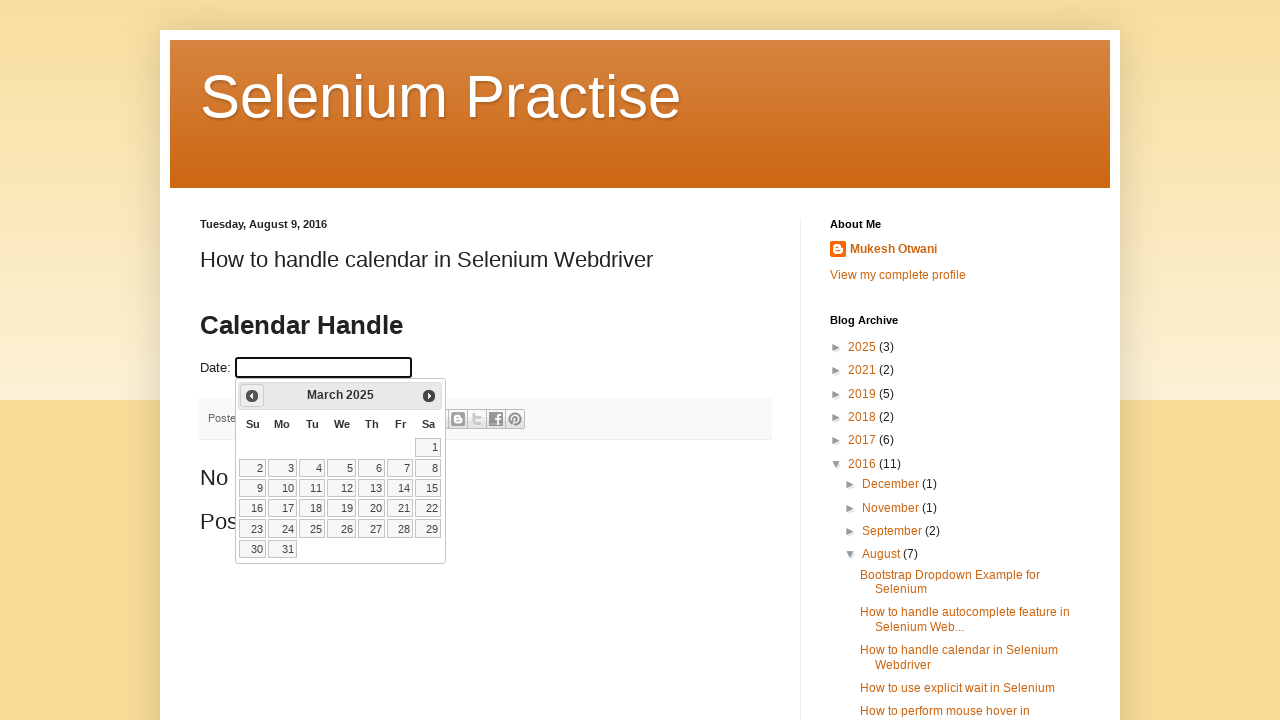

Selected day 31 from July 2023 calendar at (282, 549) on xpath=//a[text()='31']
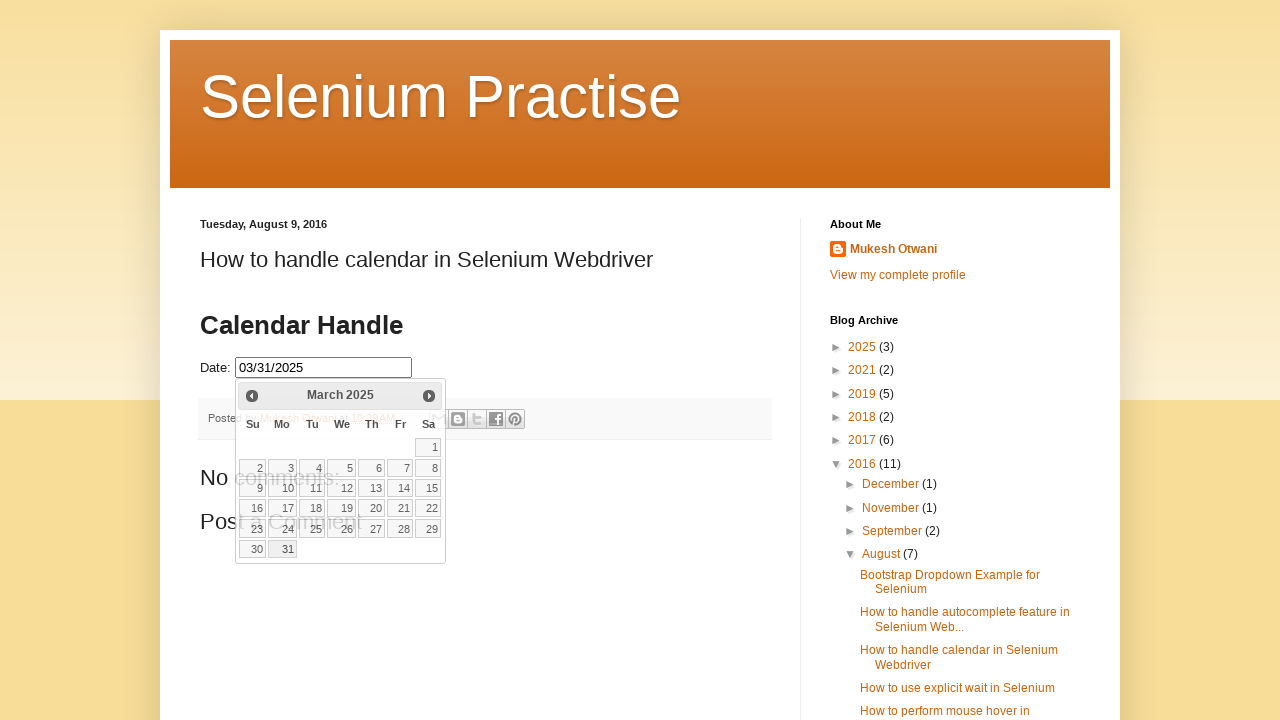

Clicked on the date picker input field again at (324, 368) on input#datepicker
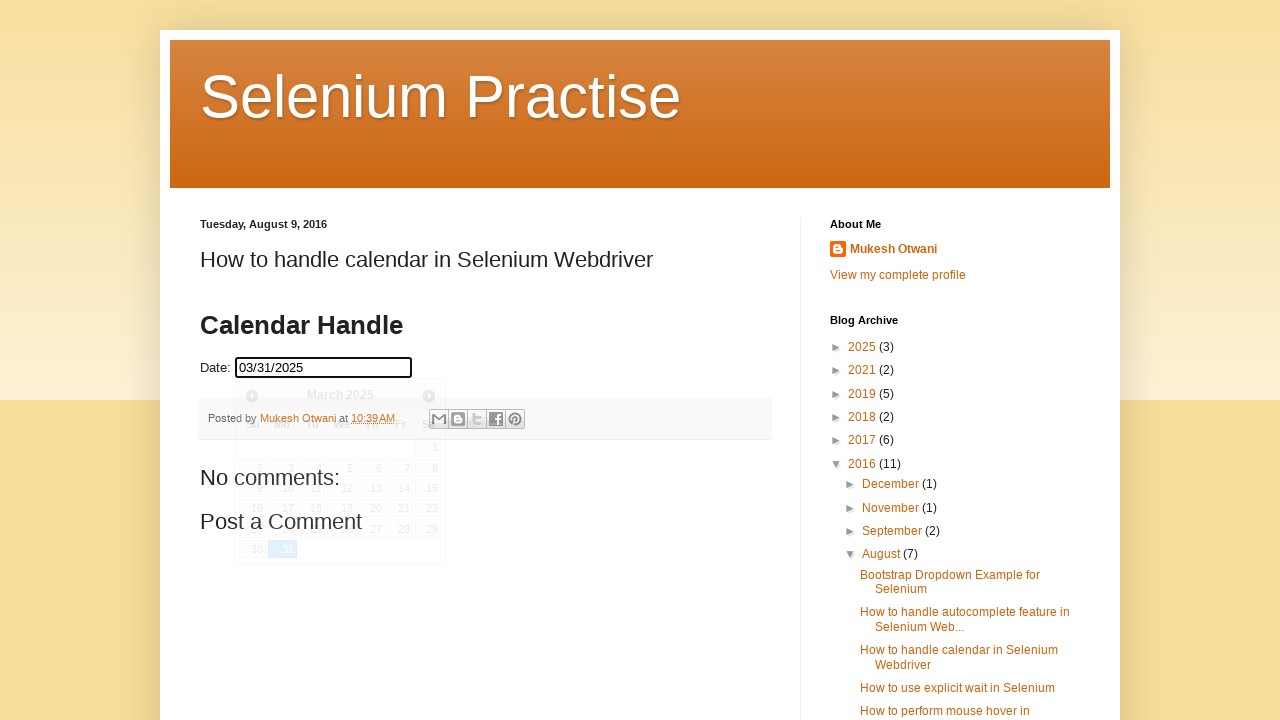

Cleared the date picker input field on input#datepicker
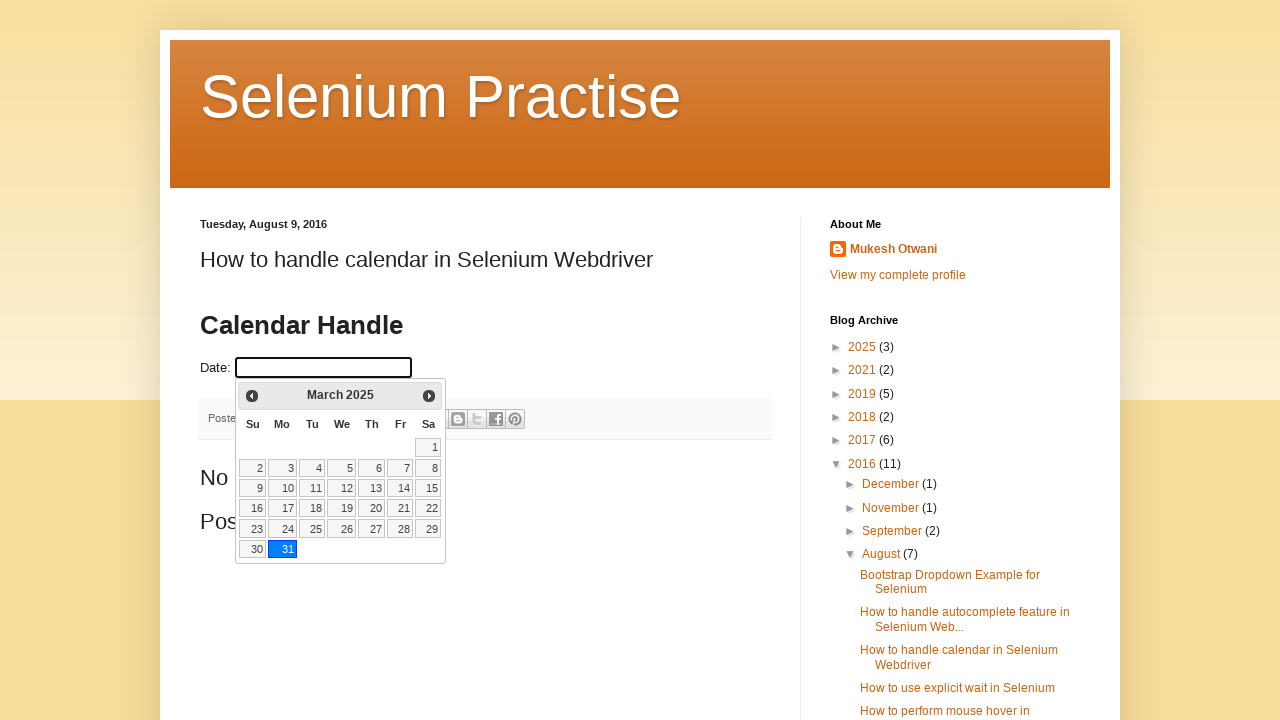

Calendar date picker reappeared
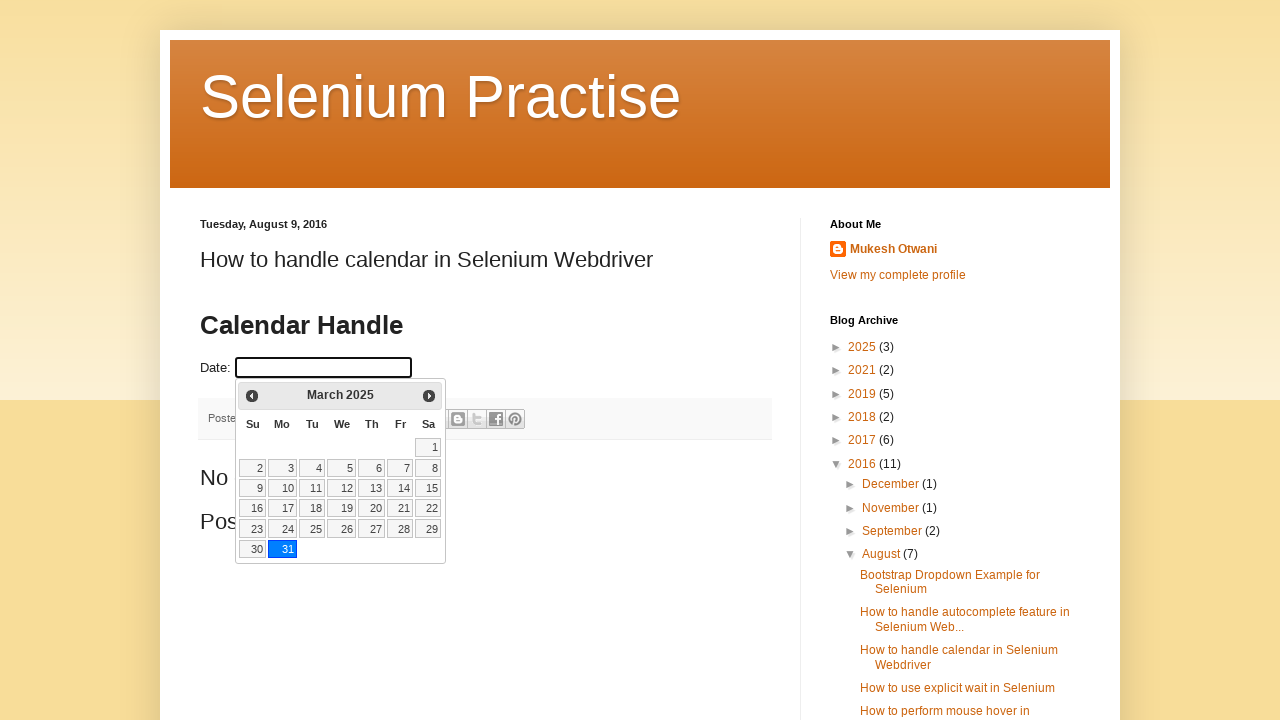

Navigated to next month (currently March 2025) at (429, 396) on .ui-icon-circle-triangle-e
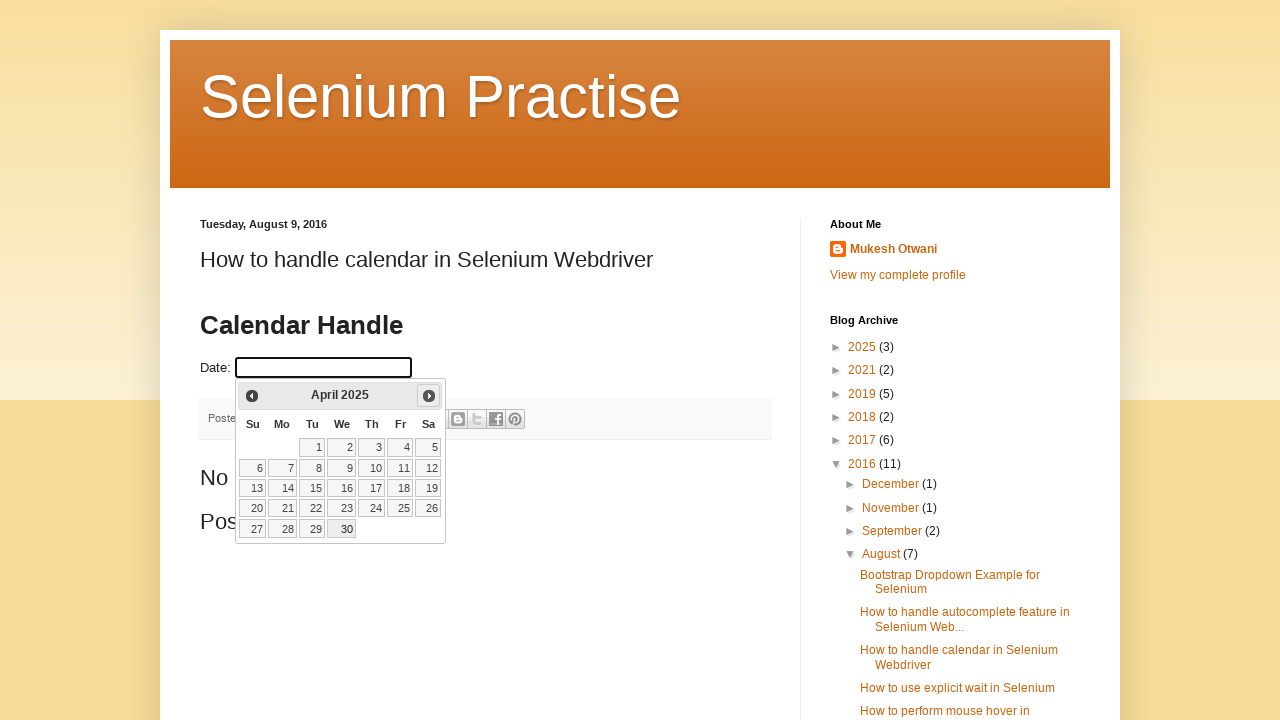

Navigated to next month (currently April 2025) at (429, 396) on .ui-icon-circle-triangle-e
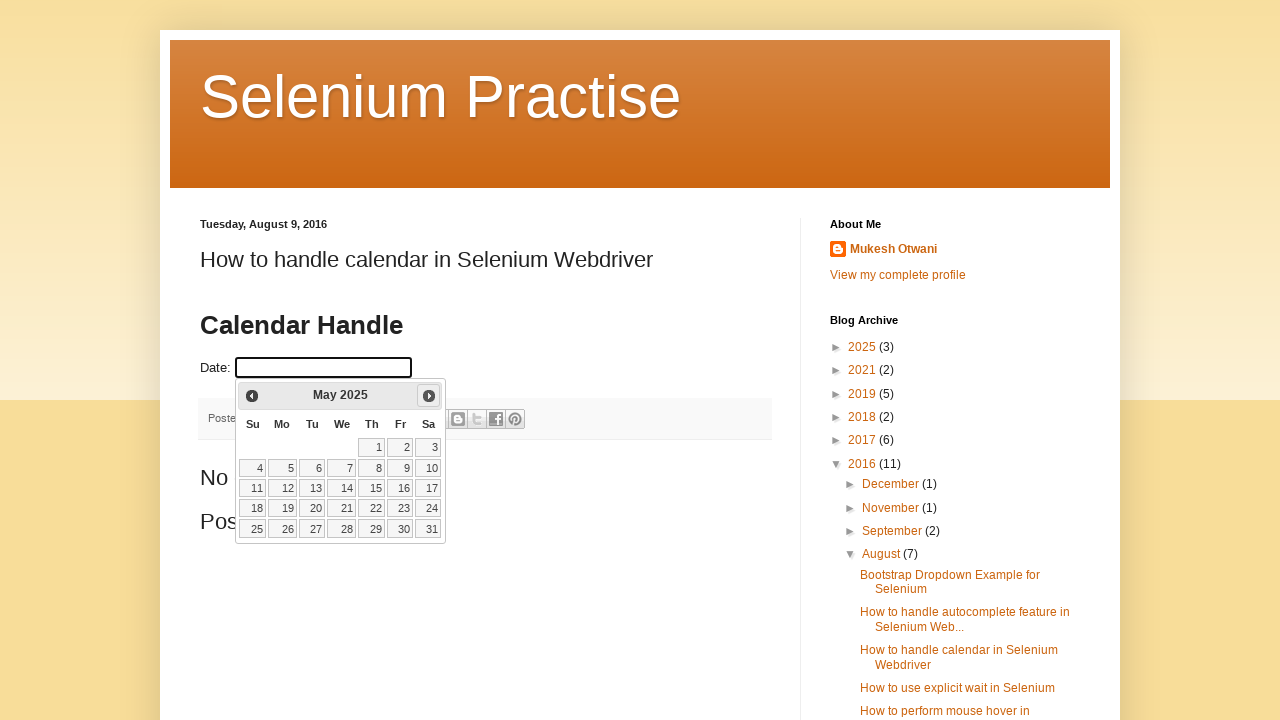

Navigated to next month (currently May 2025) at (429, 396) on .ui-icon-circle-triangle-e
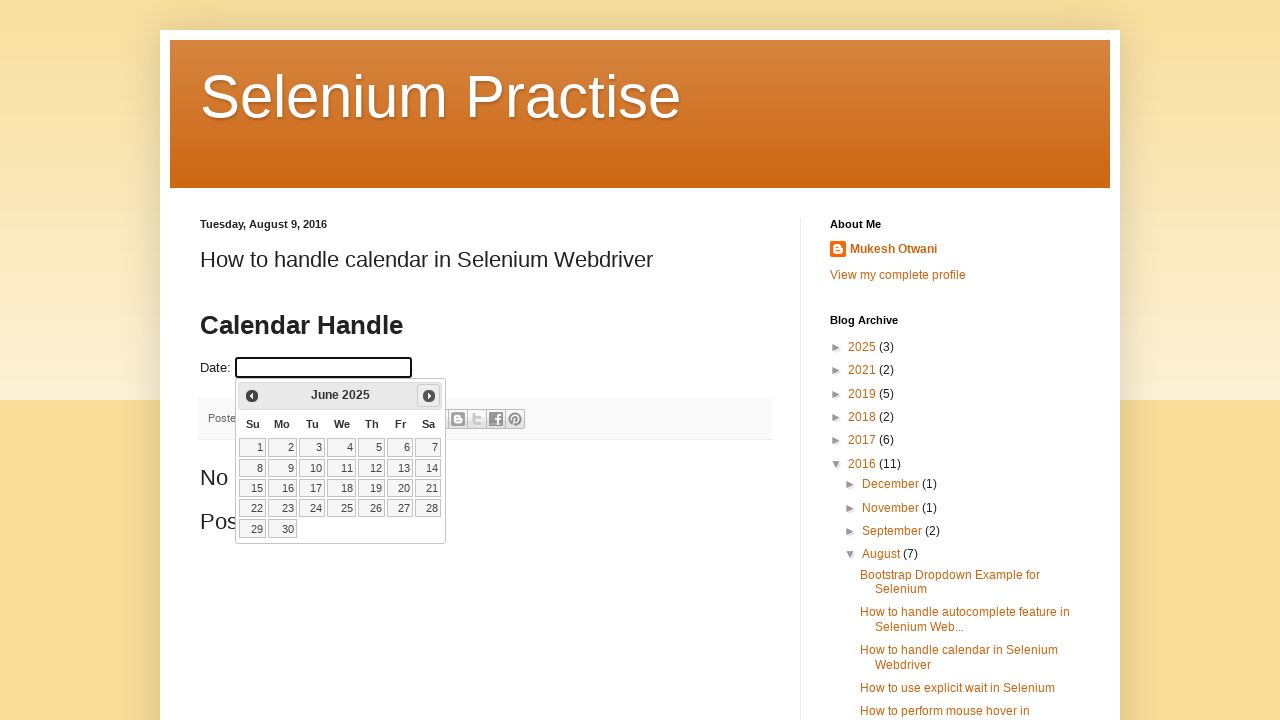

Navigated to next month (currently June 2025) at (429, 396) on .ui-icon-circle-triangle-e
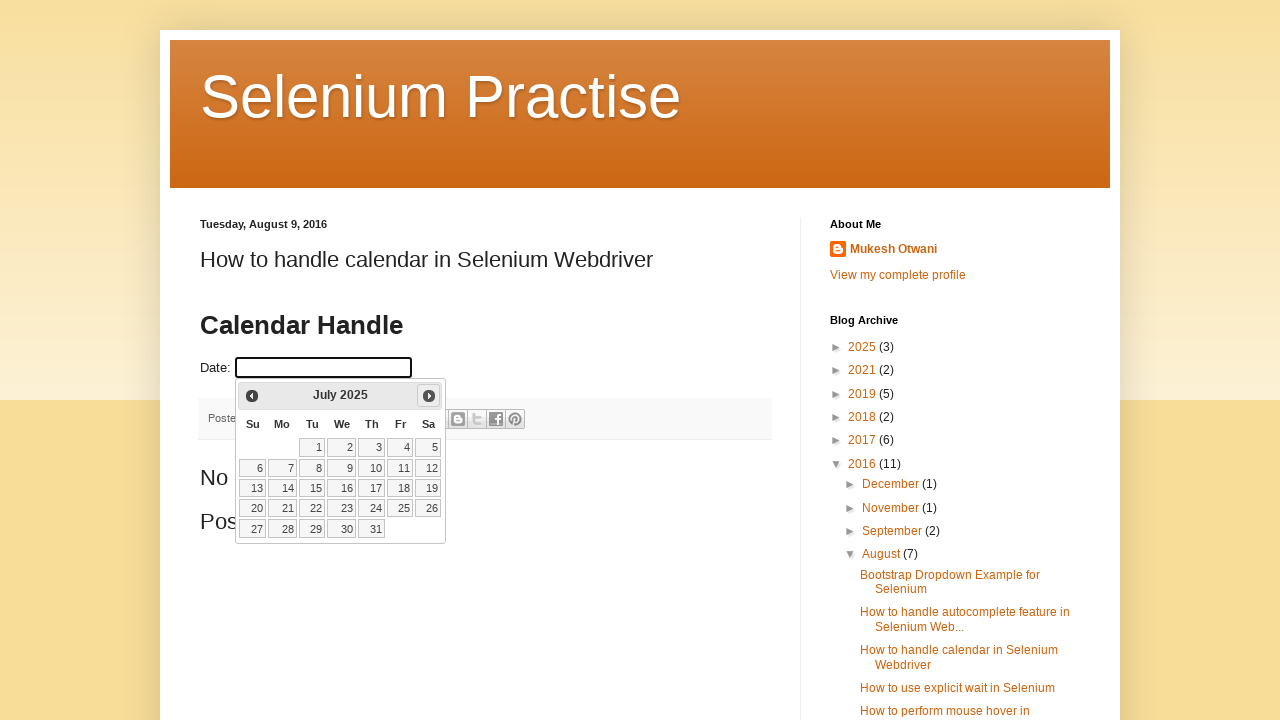

Navigated to next month (currently July 2025) at (429, 396) on .ui-icon-circle-triangle-e
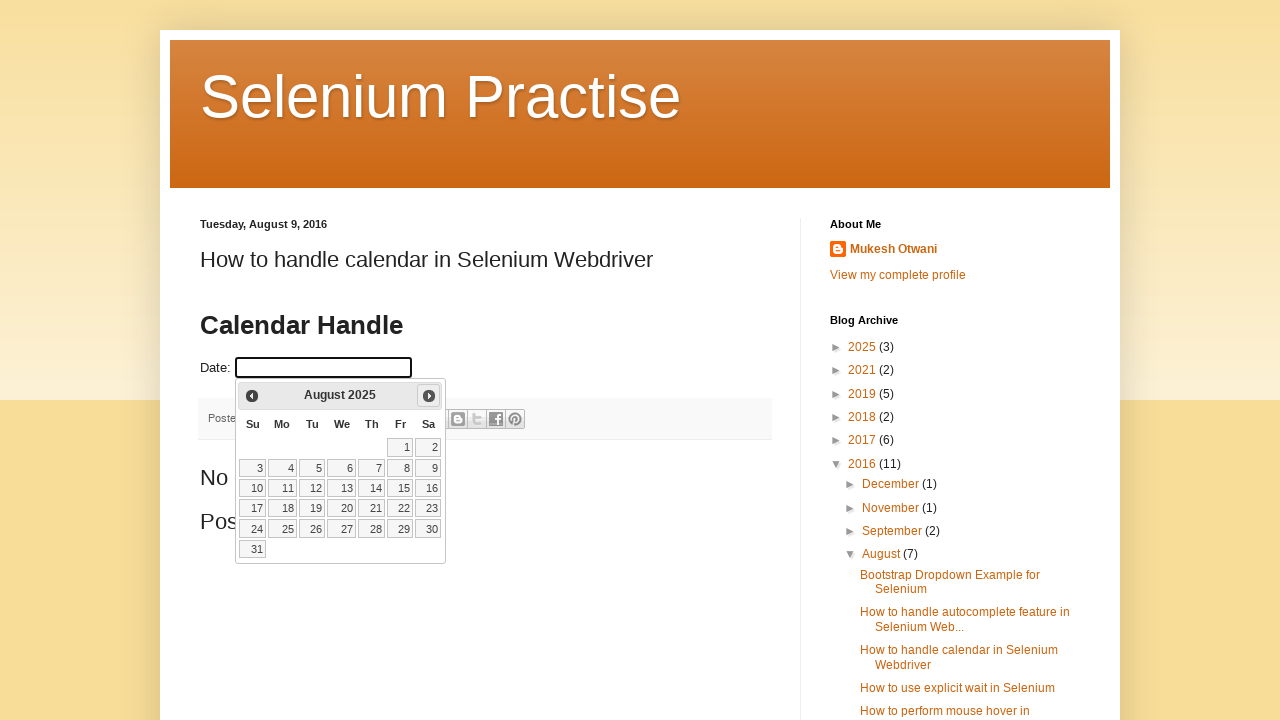

Navigated to next month (currently August 2025) at (429, 396) on .ui-icon-circle-triangle-e
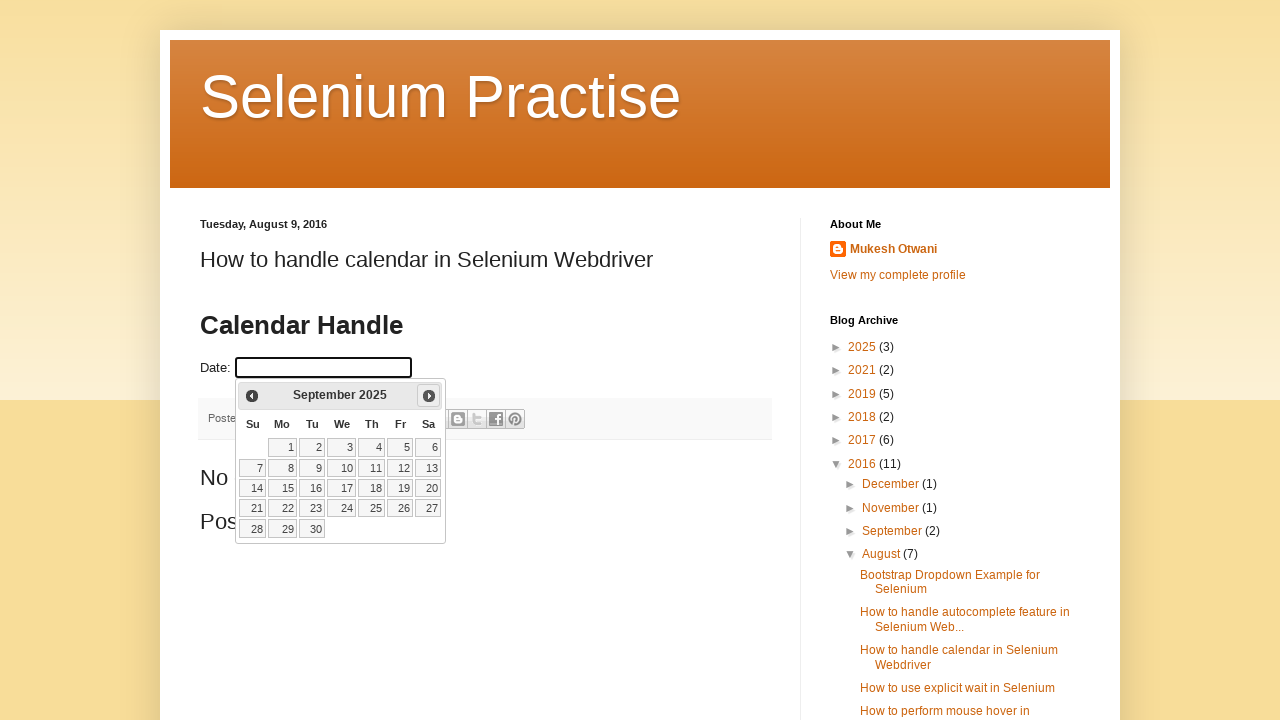

Navigated to next month (currently September 2025) at (429, 396) on .ui-icon-circle-triangle-e
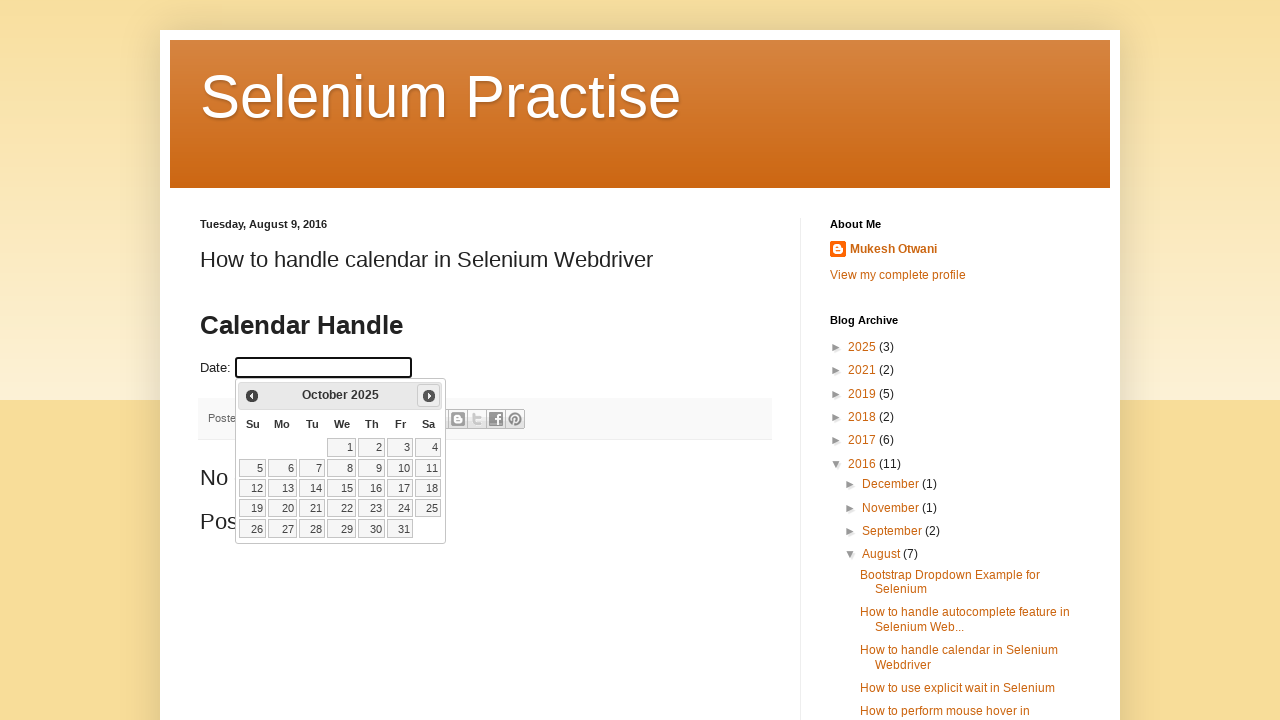

Navigated to next month (currently October 2025) at (429, 396) on .ui-icon-circle-triangle-e
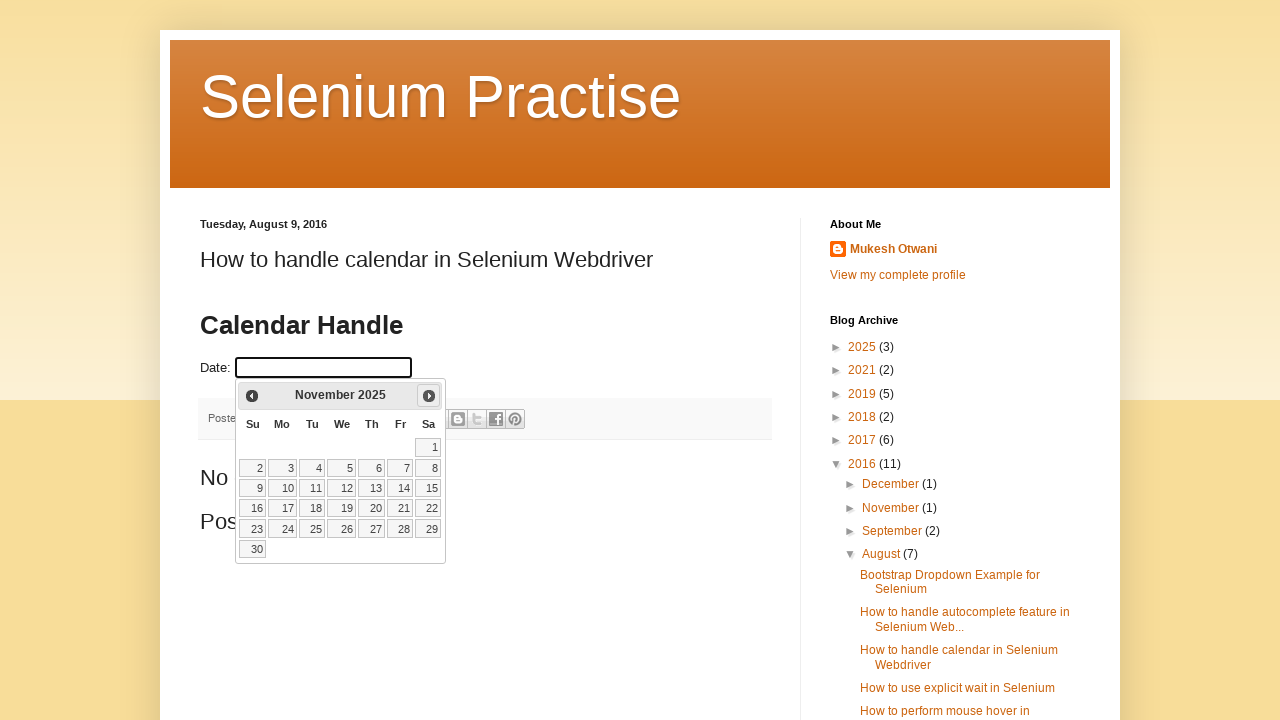

Navigated to next month (currently November 2025) at (429, 396) on .ui-icon-circle-triangle-e
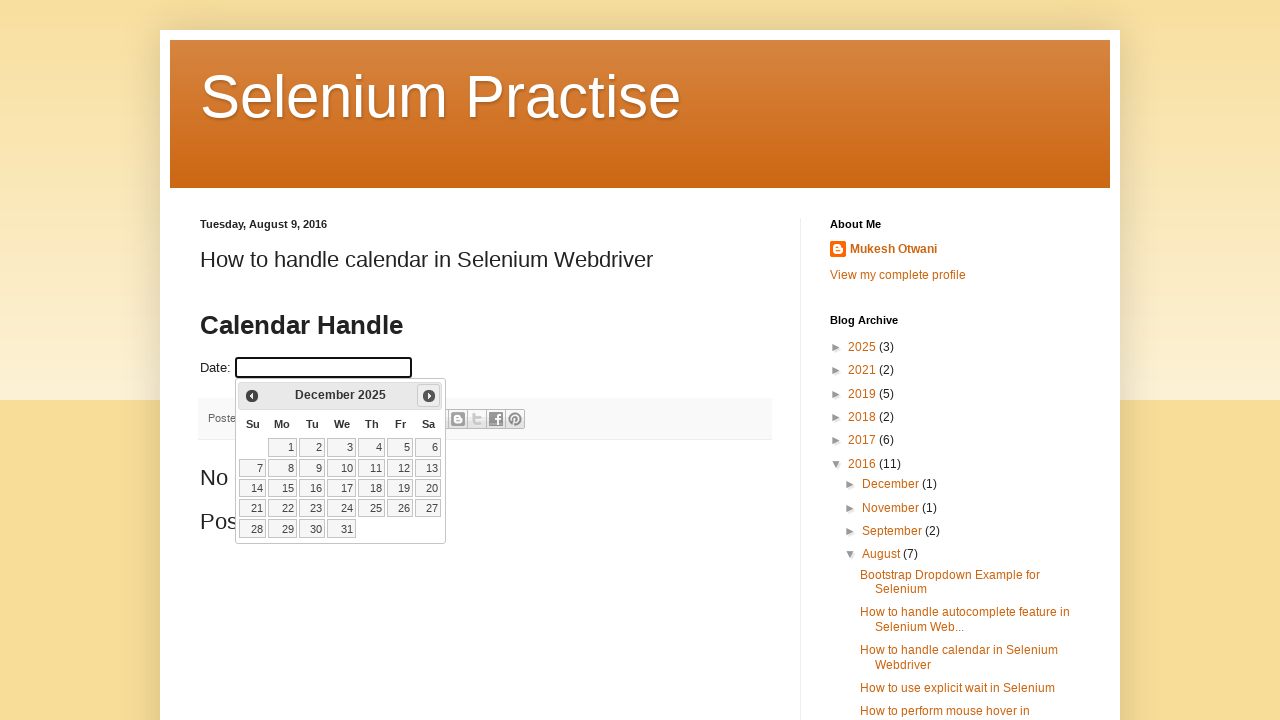

Navigated to next month (currently December 2025) at (429, 396) on .ui-icon-circle-triangle-e
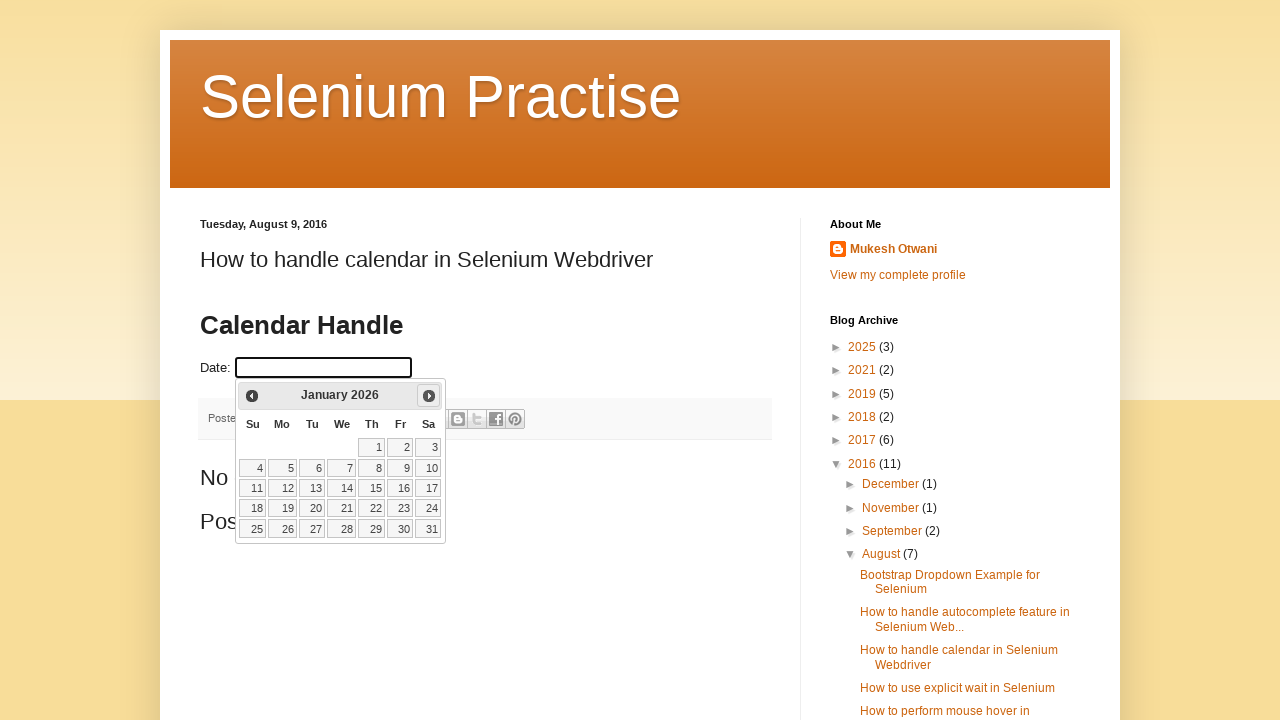

Selected day 31 from January 2026 calendar at (428, 529) on xpath=//a[text()='31']
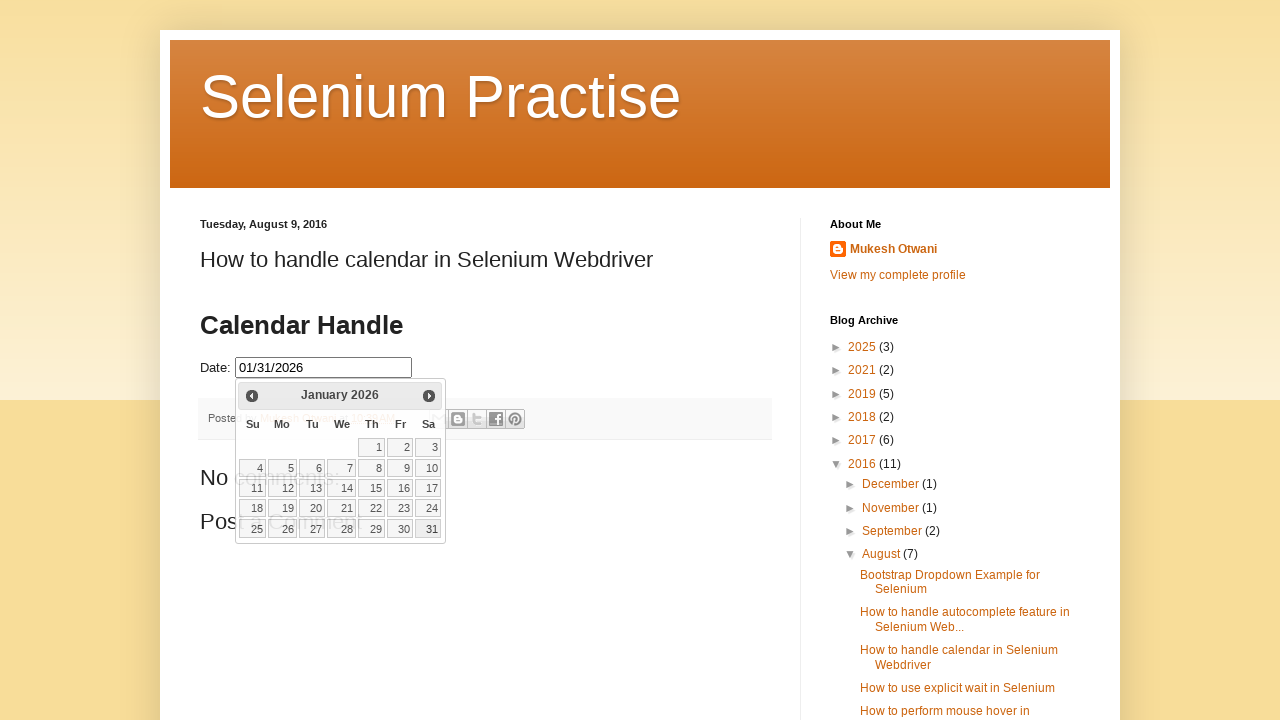

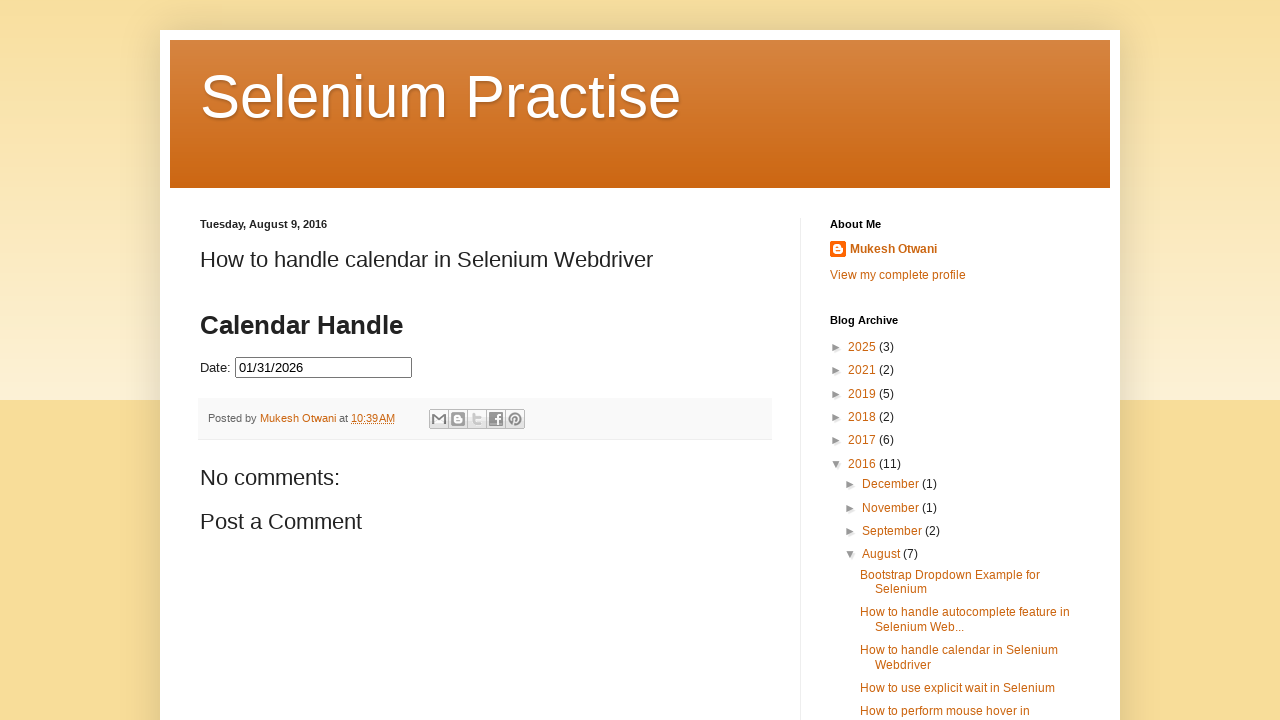